Tests double-click functionality on the jQuery dblclick demo page by switching to an iframe and performing a double-click action on a div element, which changes its color from blue to yellow.

Starting URL: http://api.jquery.com/dblclick/

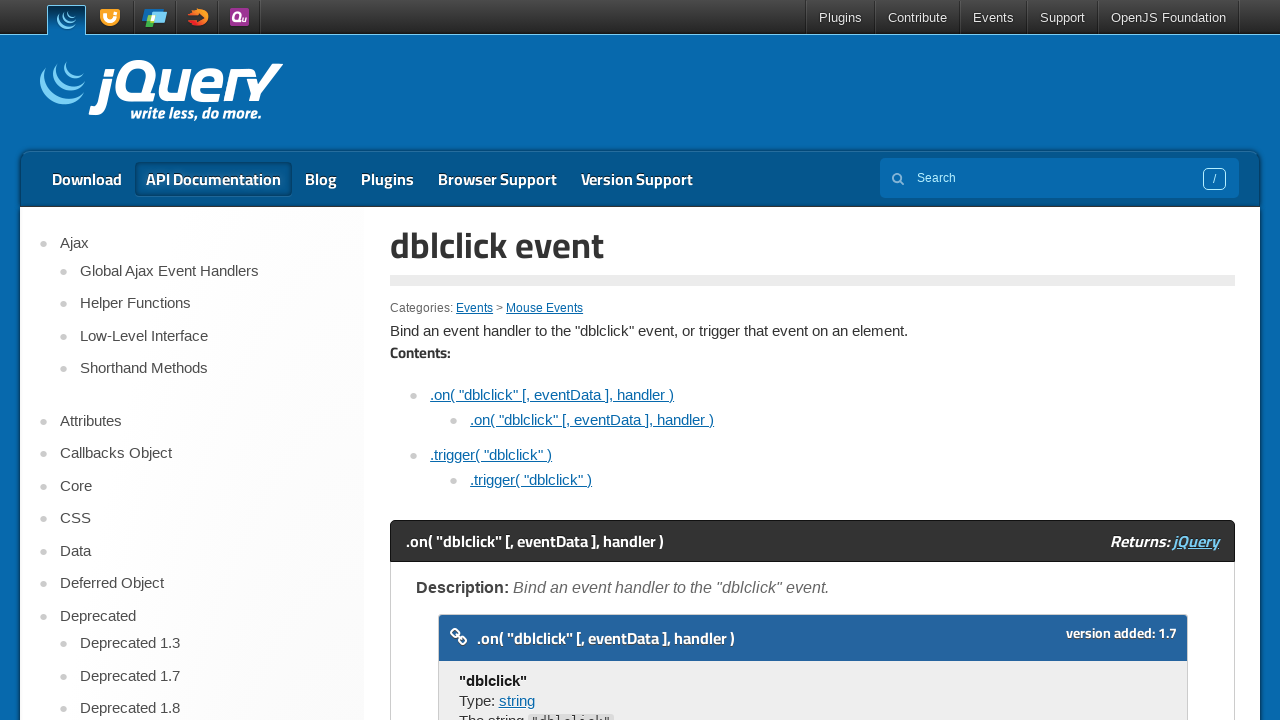

Located the first iframe on the jQuery dblclick demo page
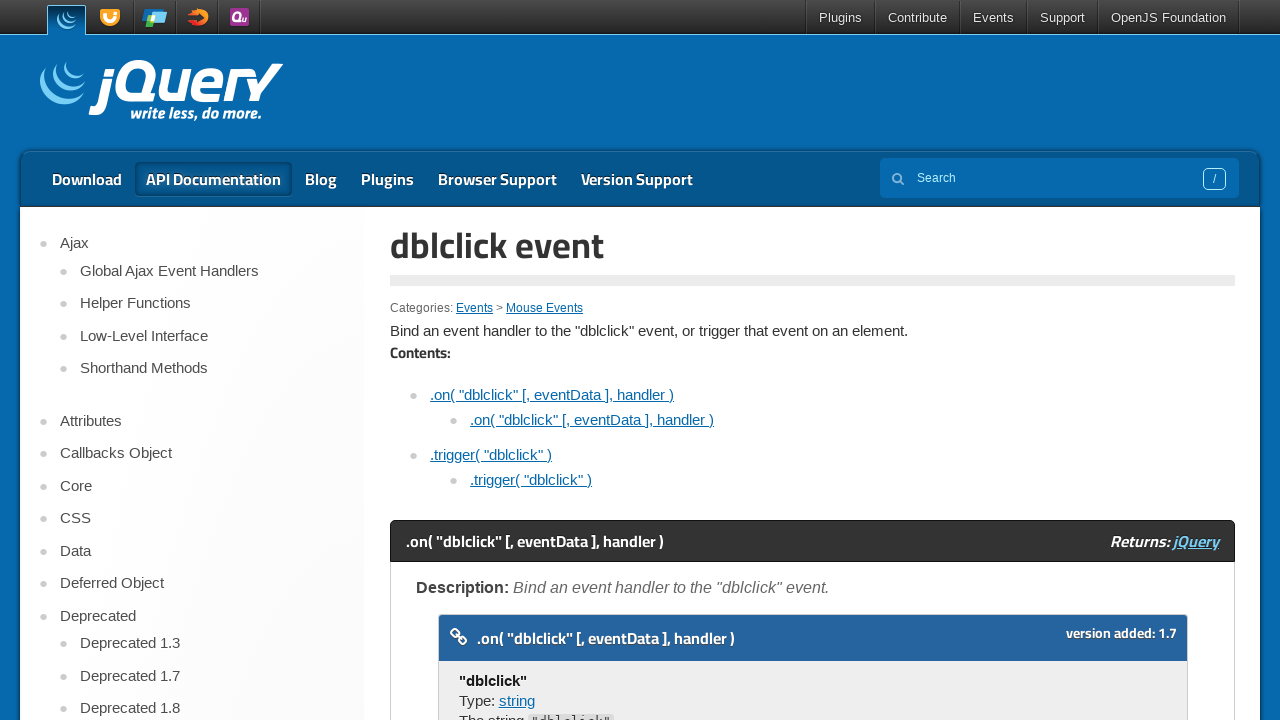

Located the target div element inside the iframe
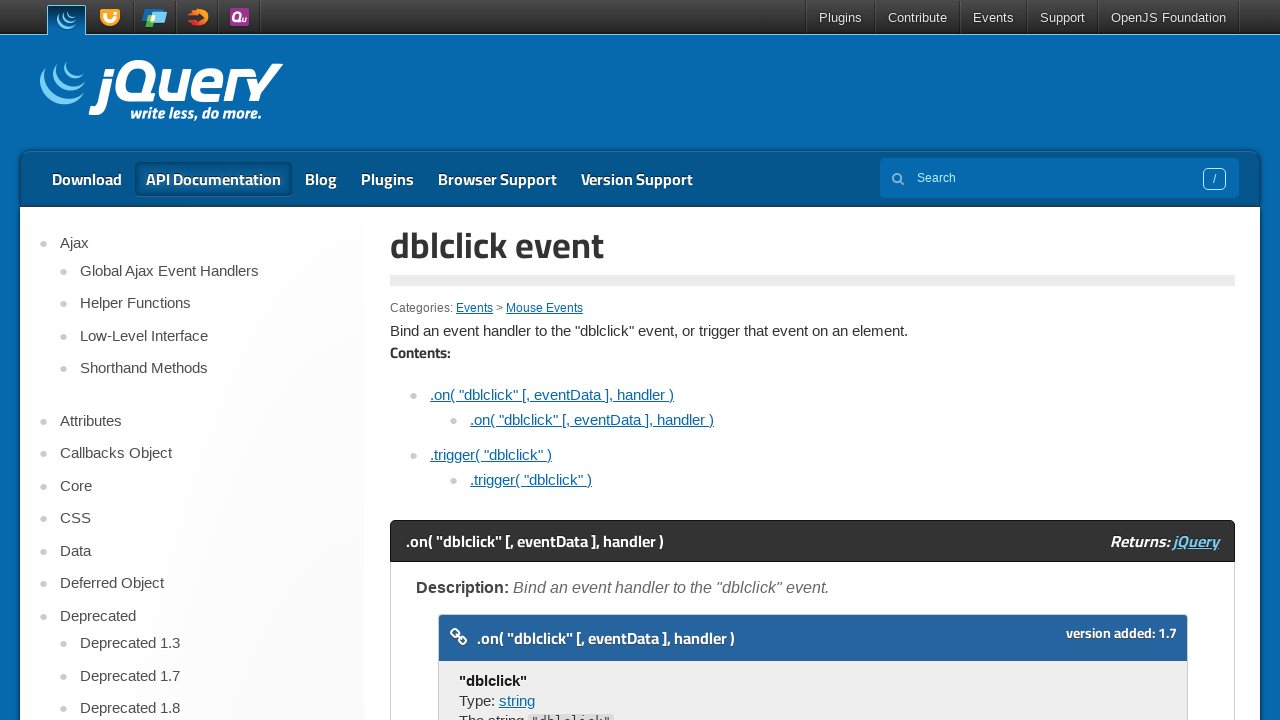

Waited for the target div element to be ready
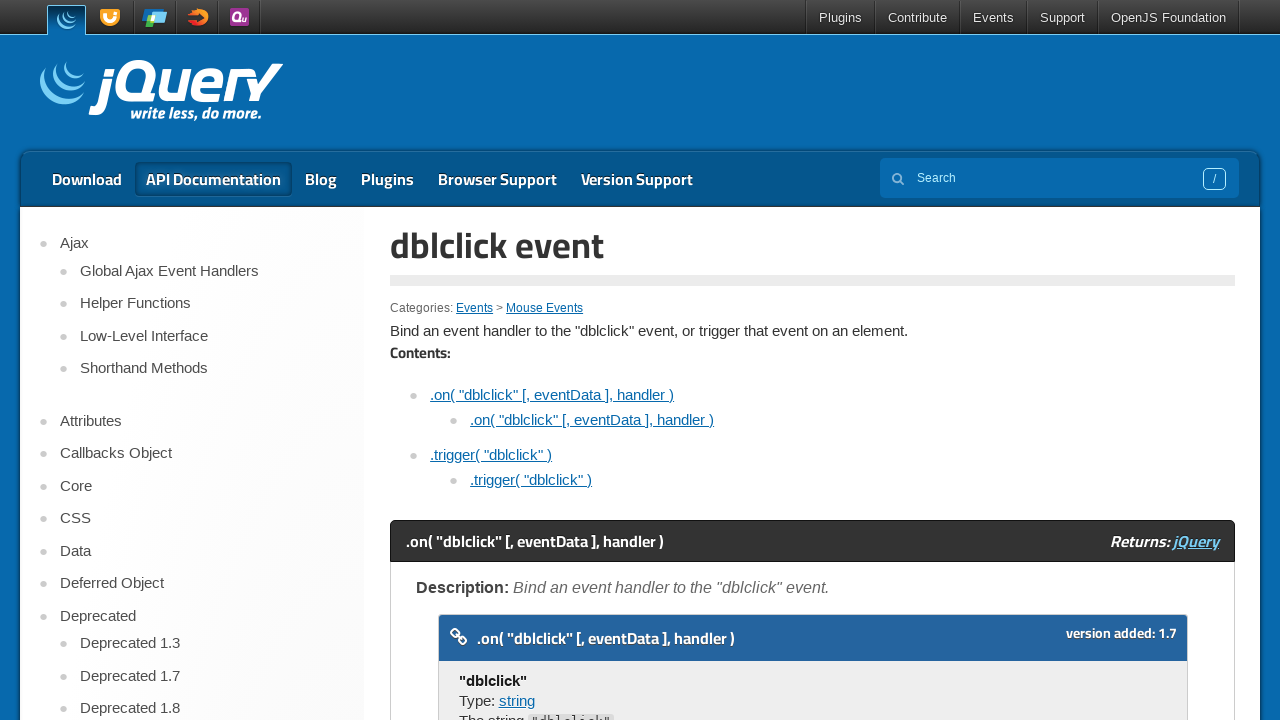

Scrolled the target div element into view
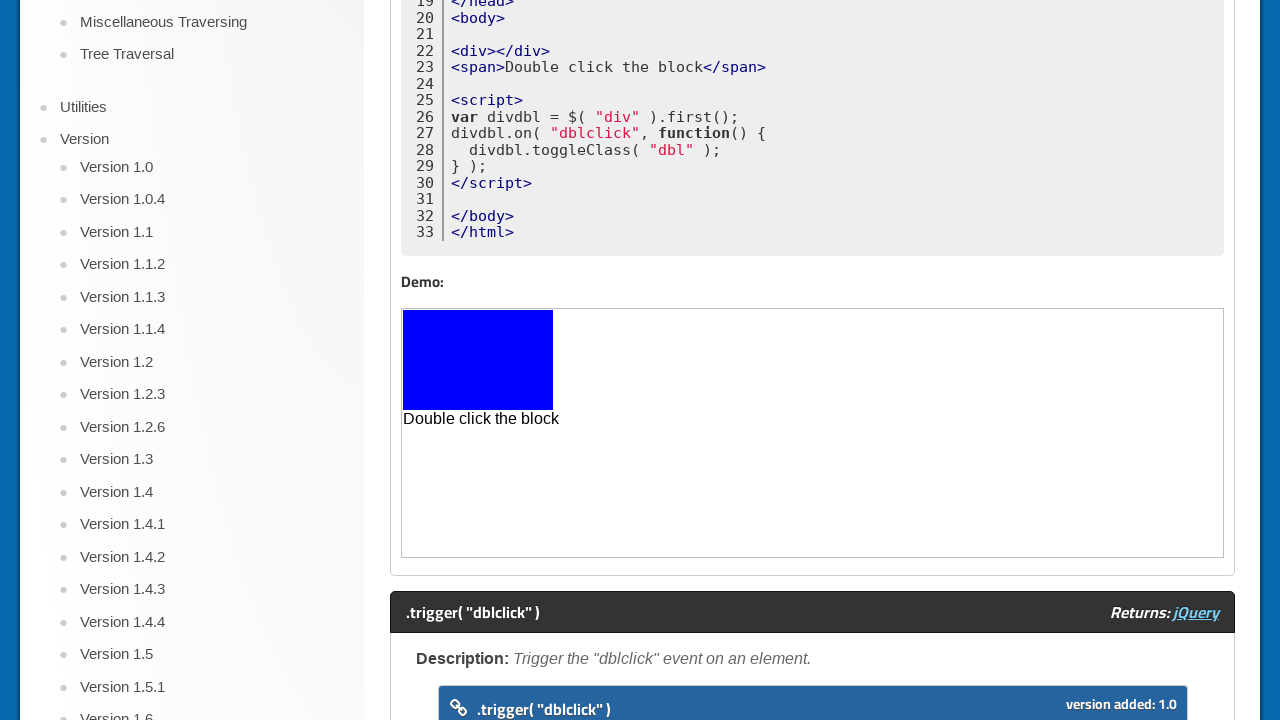

Double-clicked the div element, changing its color from blue to yellow at (478, 360) on iframe >> nth=0 >> internal:control=enter-frame >> body > div
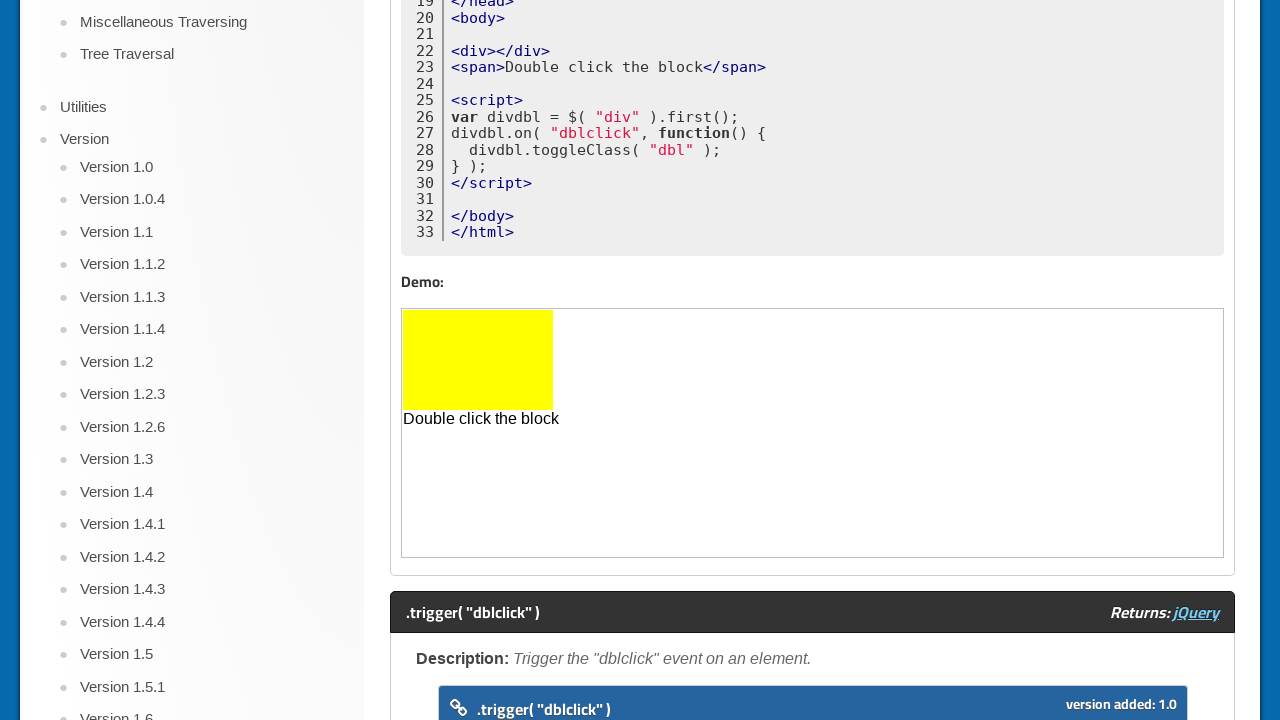

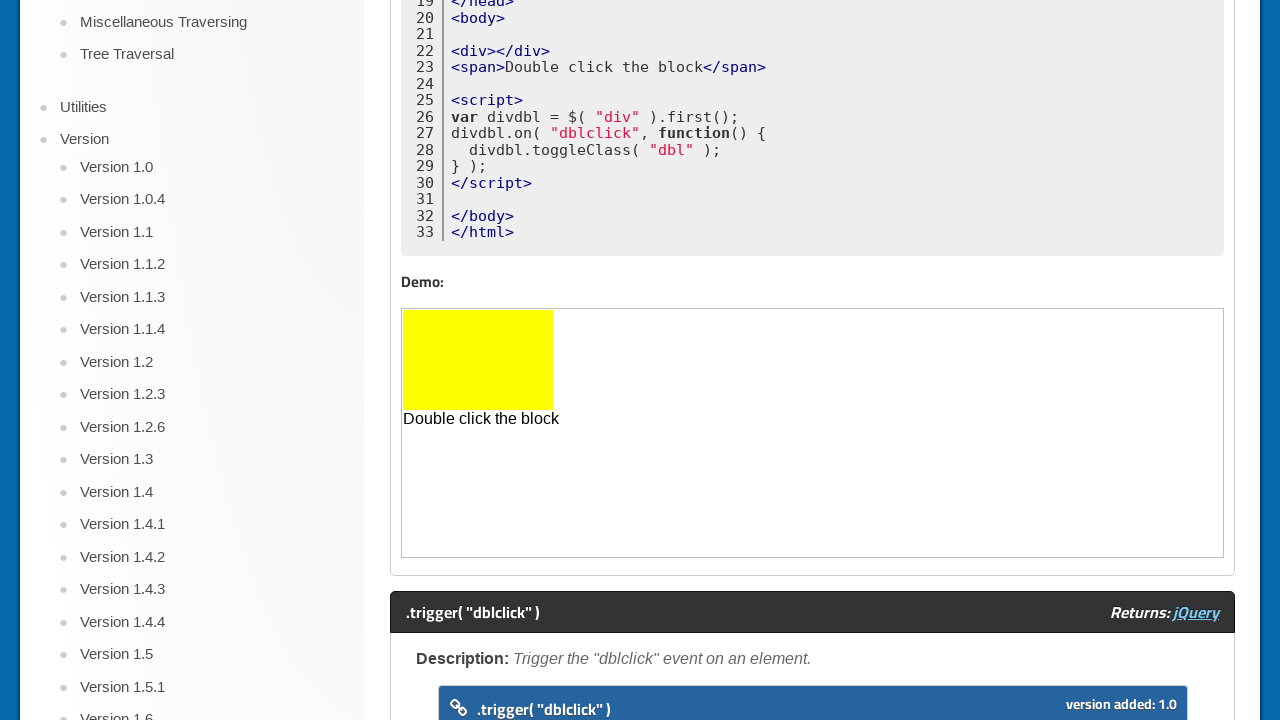